Tests Swiggy location search by entering a delivery address

Starting URL: https://www.swiggy.com/

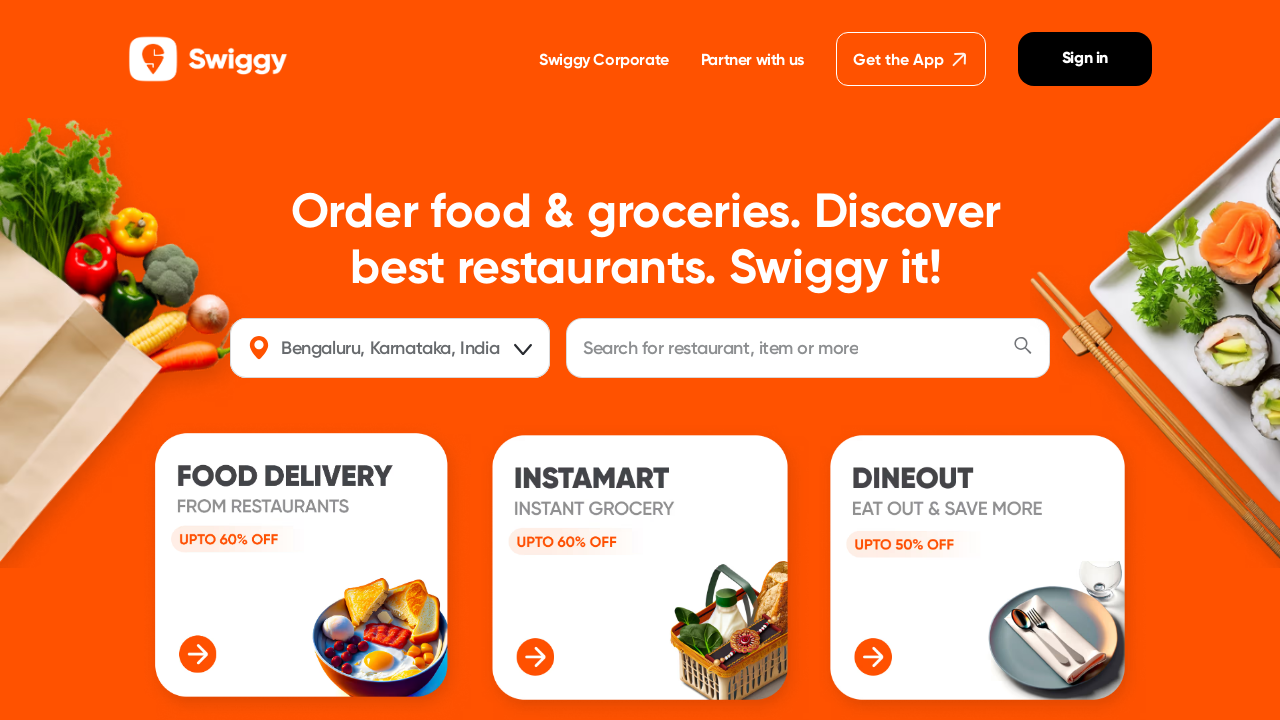

Entered delivery address 'Chennai, Tamilnadu, India' in location field on #location
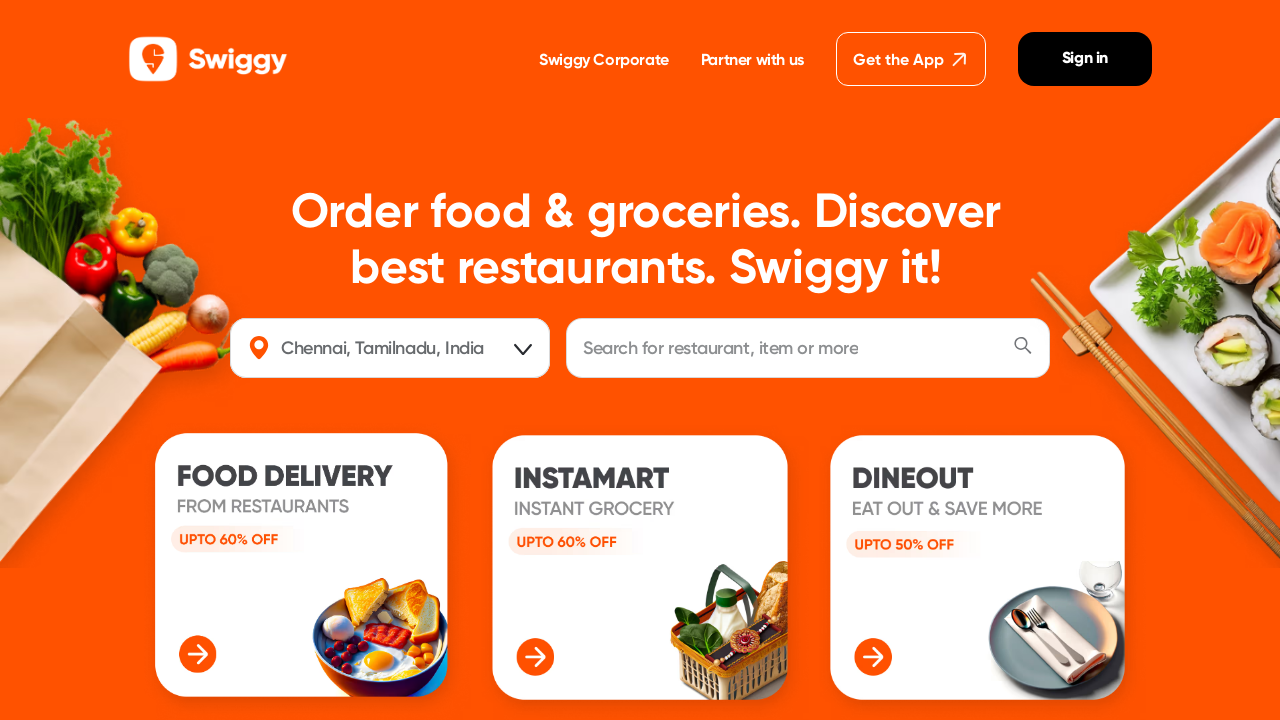

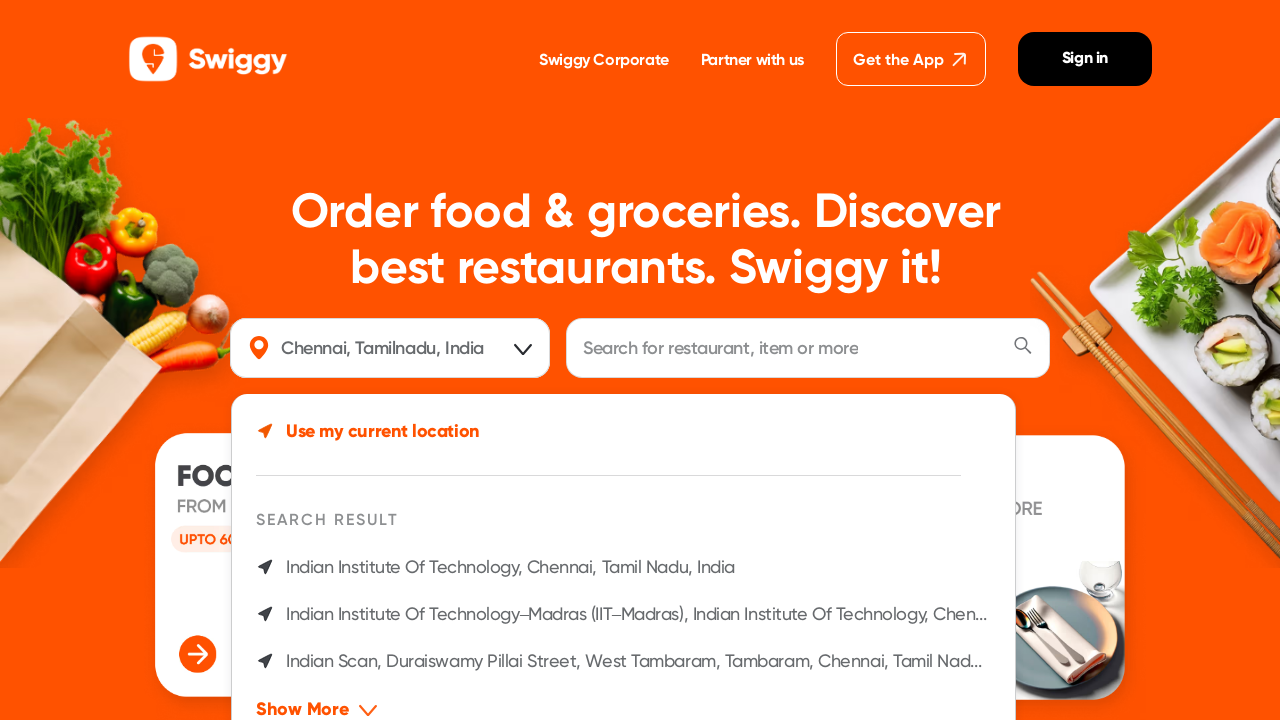